Waits for Sign Up button to be clickable and then clicks it

Starting URL: https://login.mailchimp.com/signup/

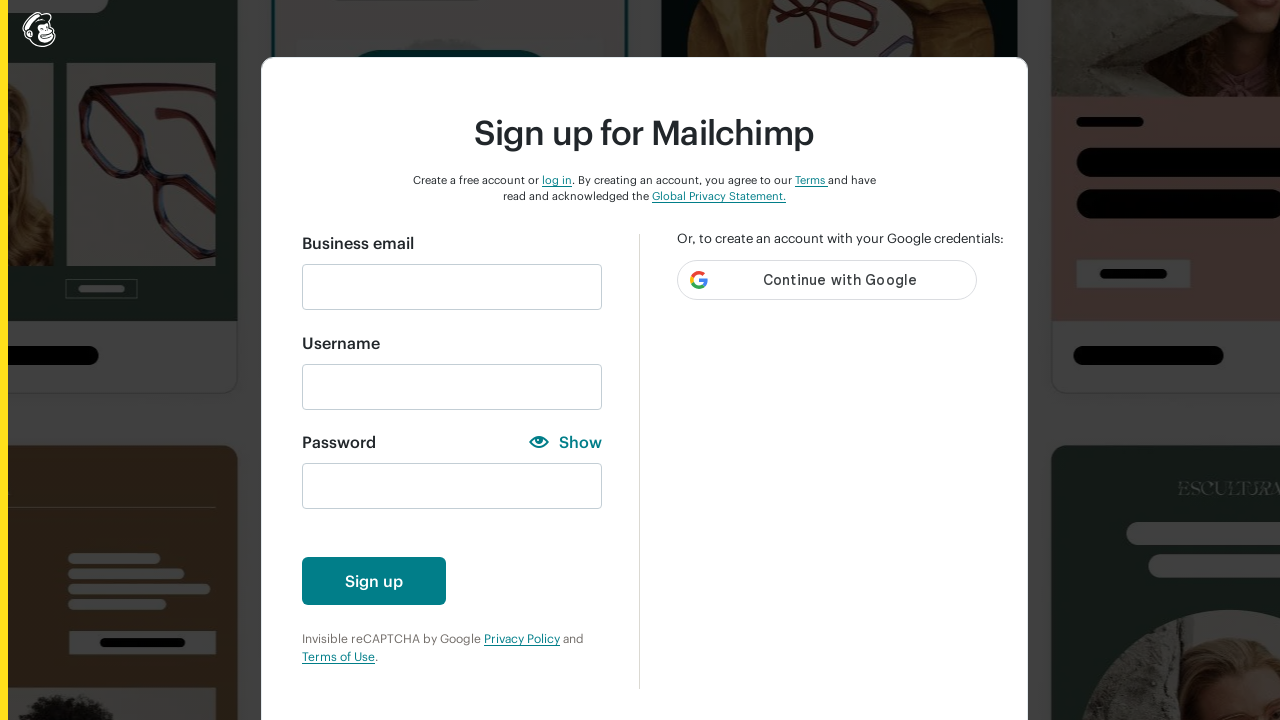

Waited for Sign Up button to become visible
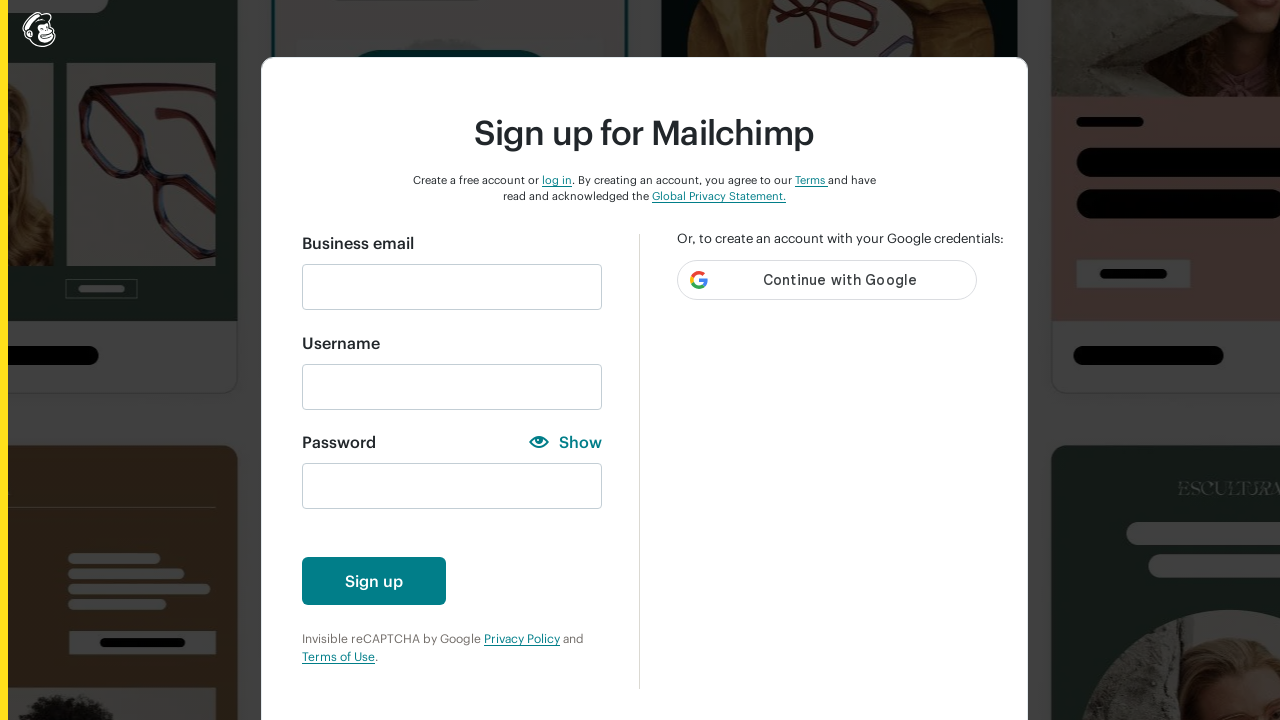

Clicked the Sign Up button at (374, 581) on button#create-account-enabled
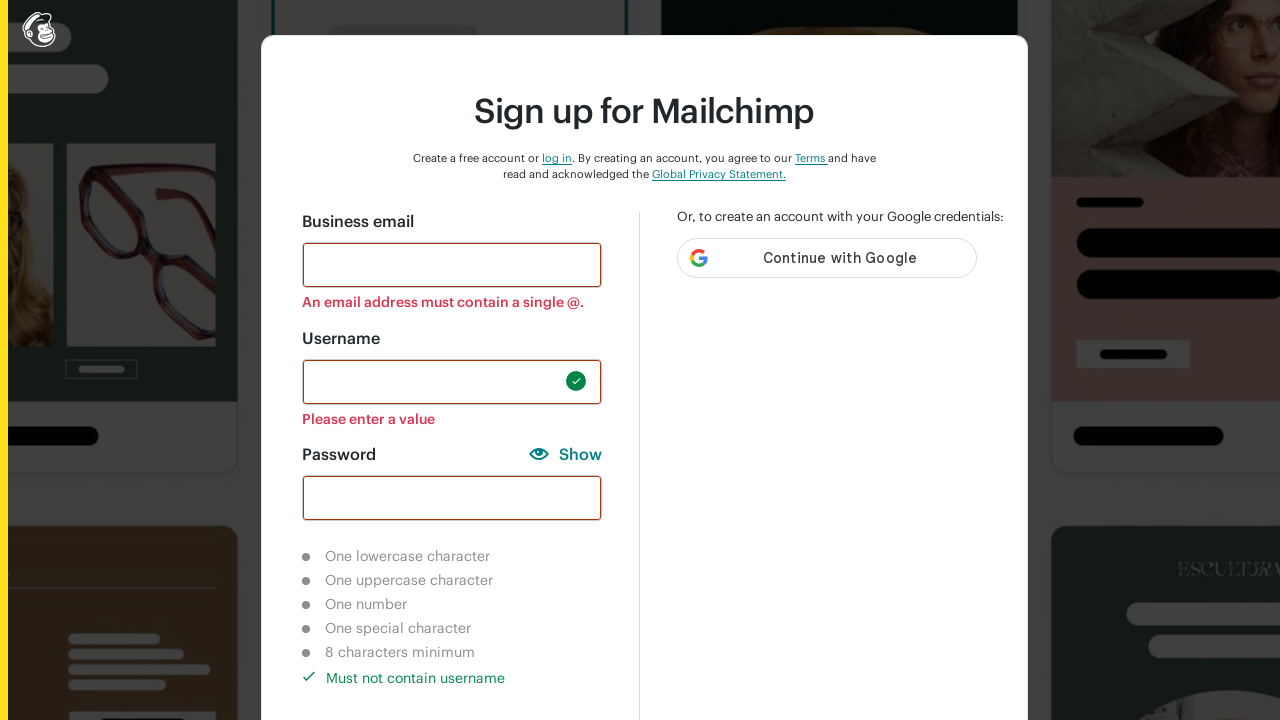

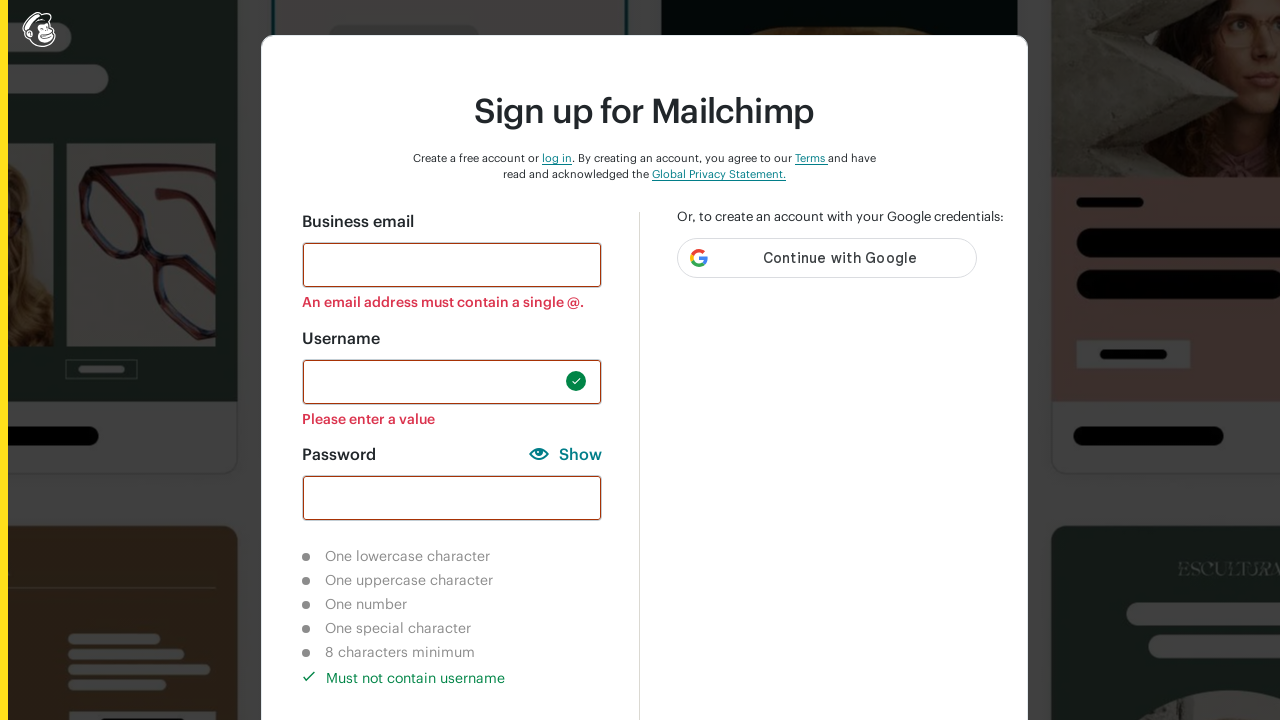